Tests customer selection functionality in a banking application by selecting a customer from dropdown and verifying the name is displayed

Starting URL: https://www.globalsqa.com/angularJs-protractor/BankingProject/#/customer

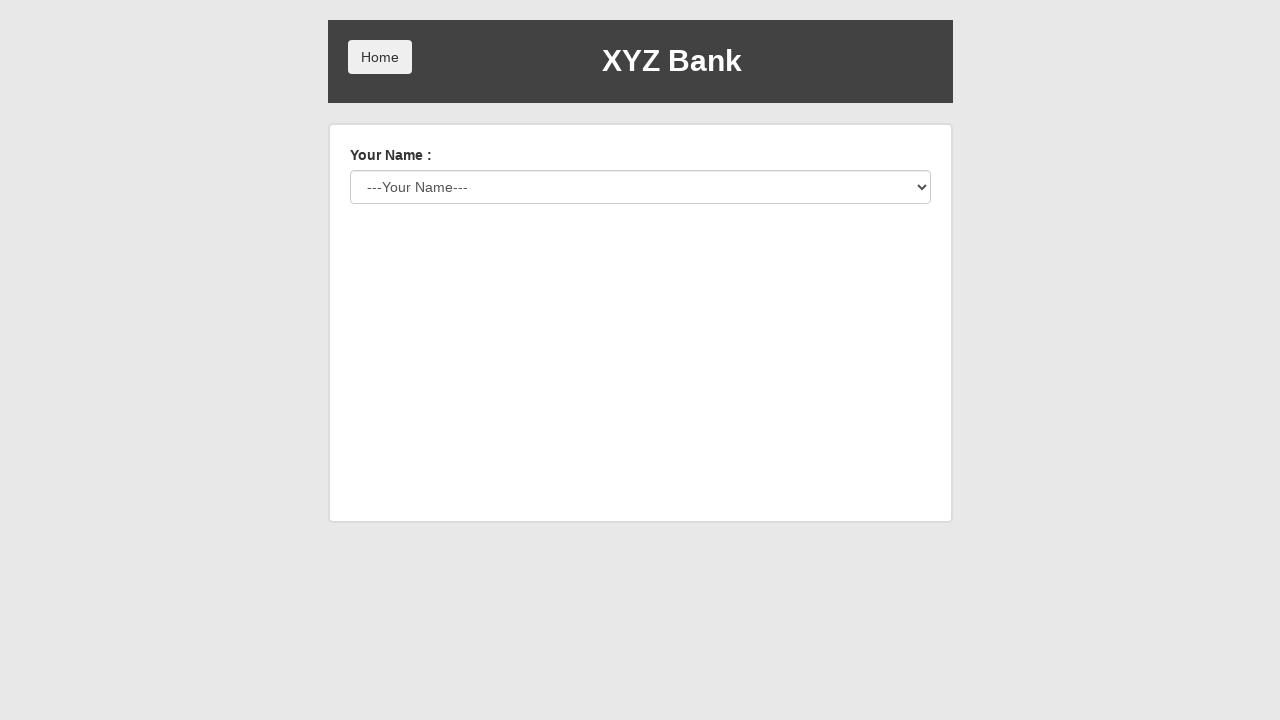

User select dropdown became visible
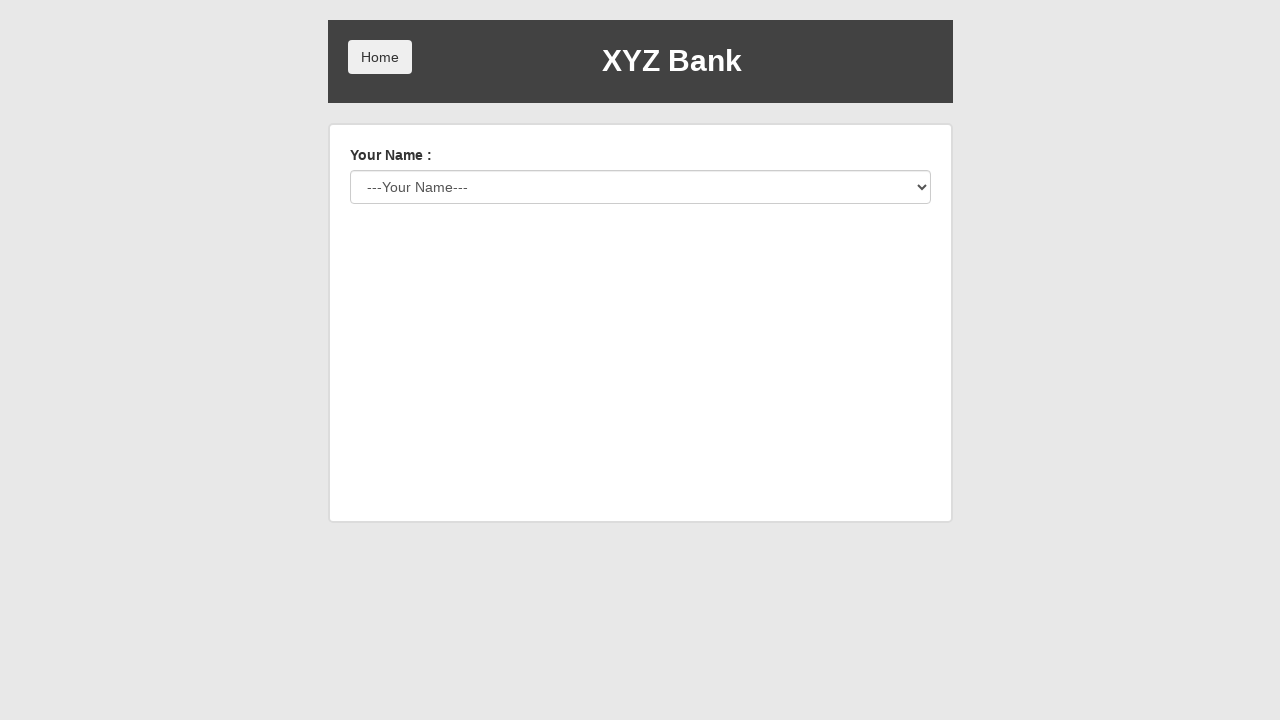

Selected 'Harry Potter' from customer dropdown on select[name='userSelect']
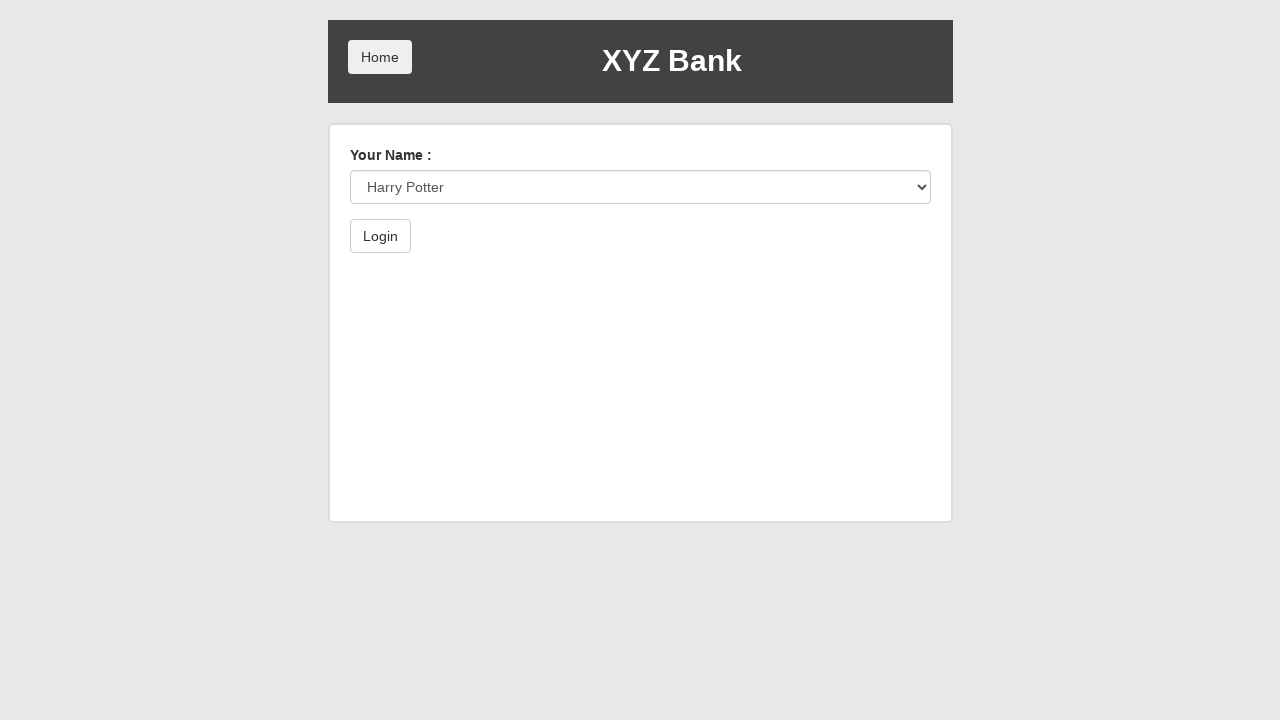

Clicked login button at (380, 236) on .btn-default
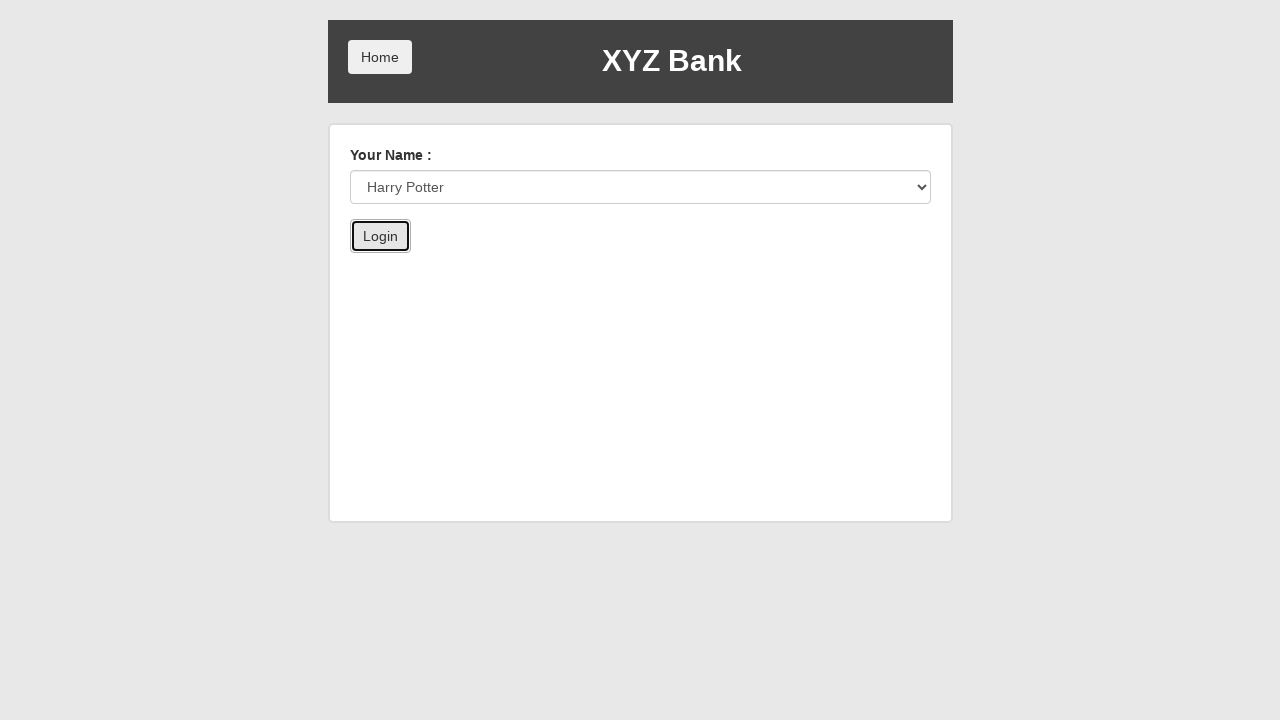

Customer name displayed on dashboard
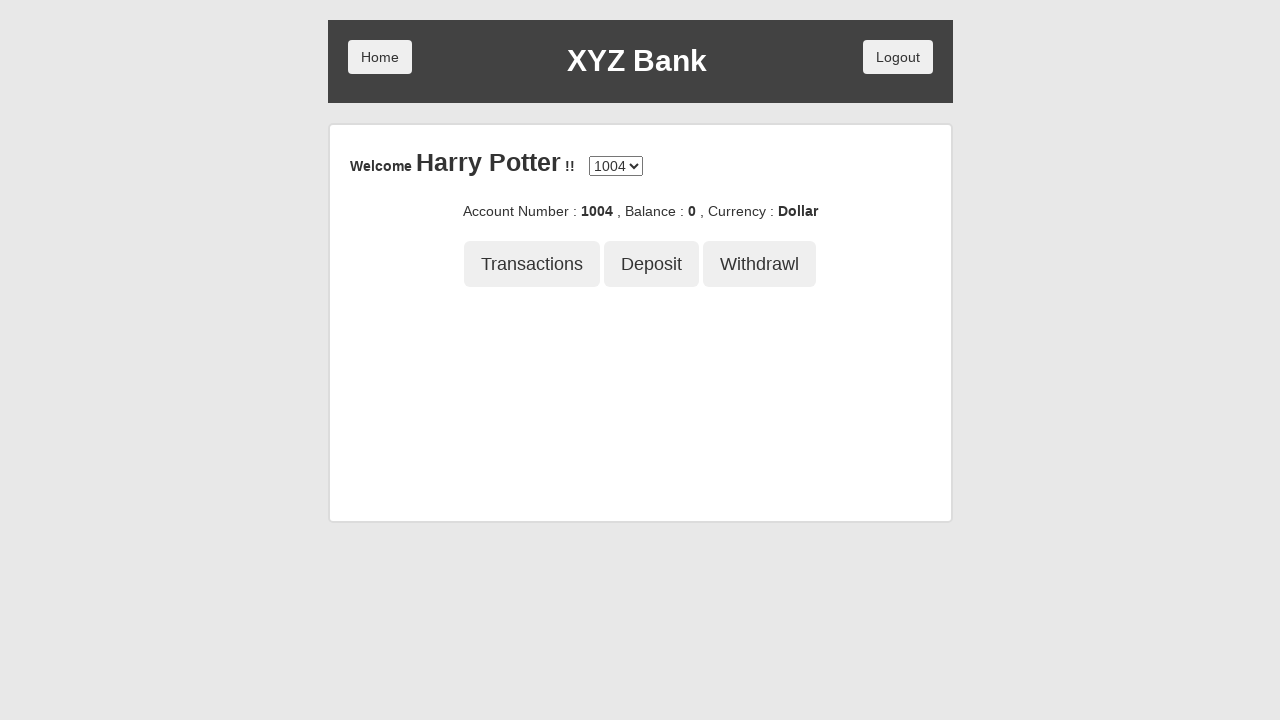

Clicked logout button at (898, 57) on .logout
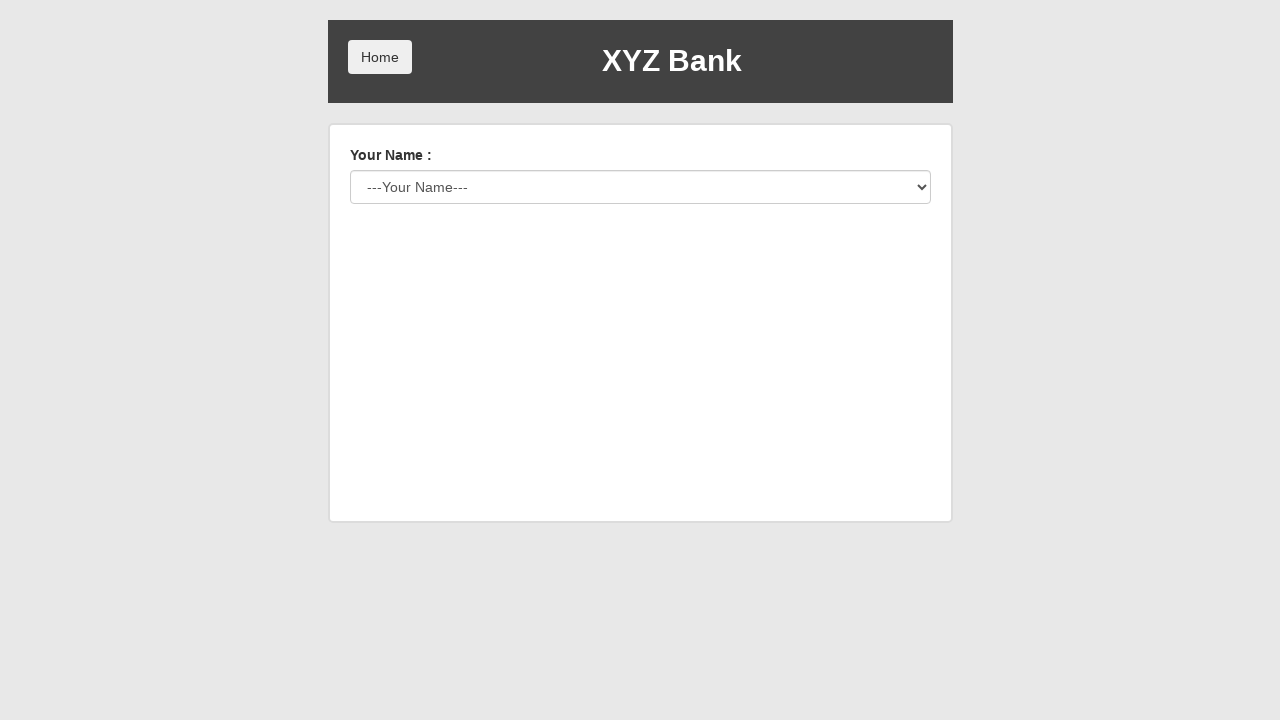

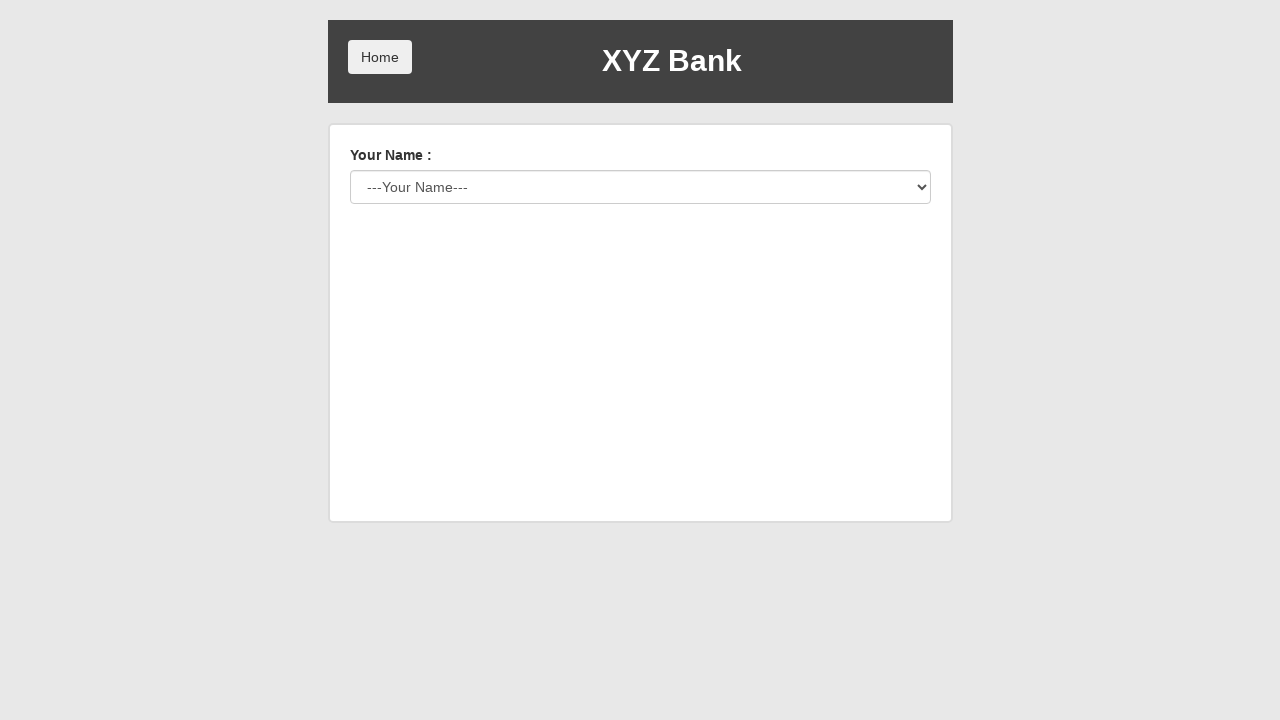